Tests selecting multiple random items using Control/Command key modifier clicks

Starting URL: https://automationfc.github.io/jquery-selectable/

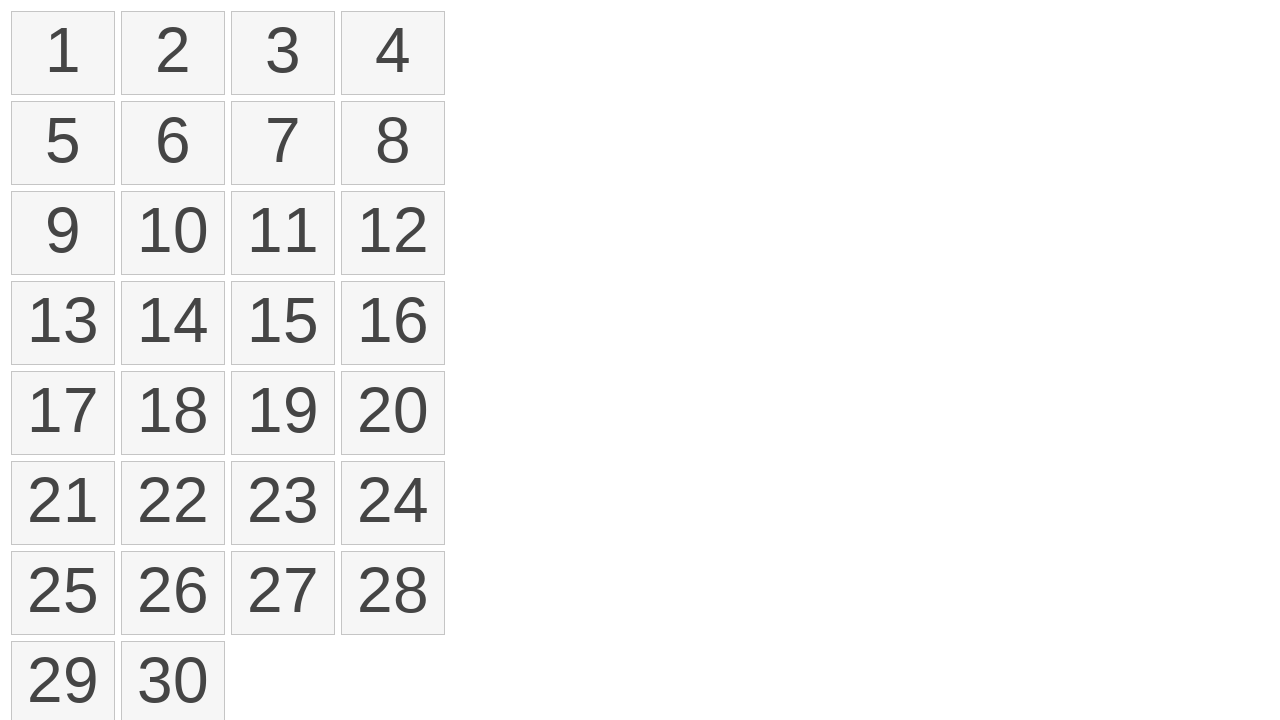

Waited for selectable items to load
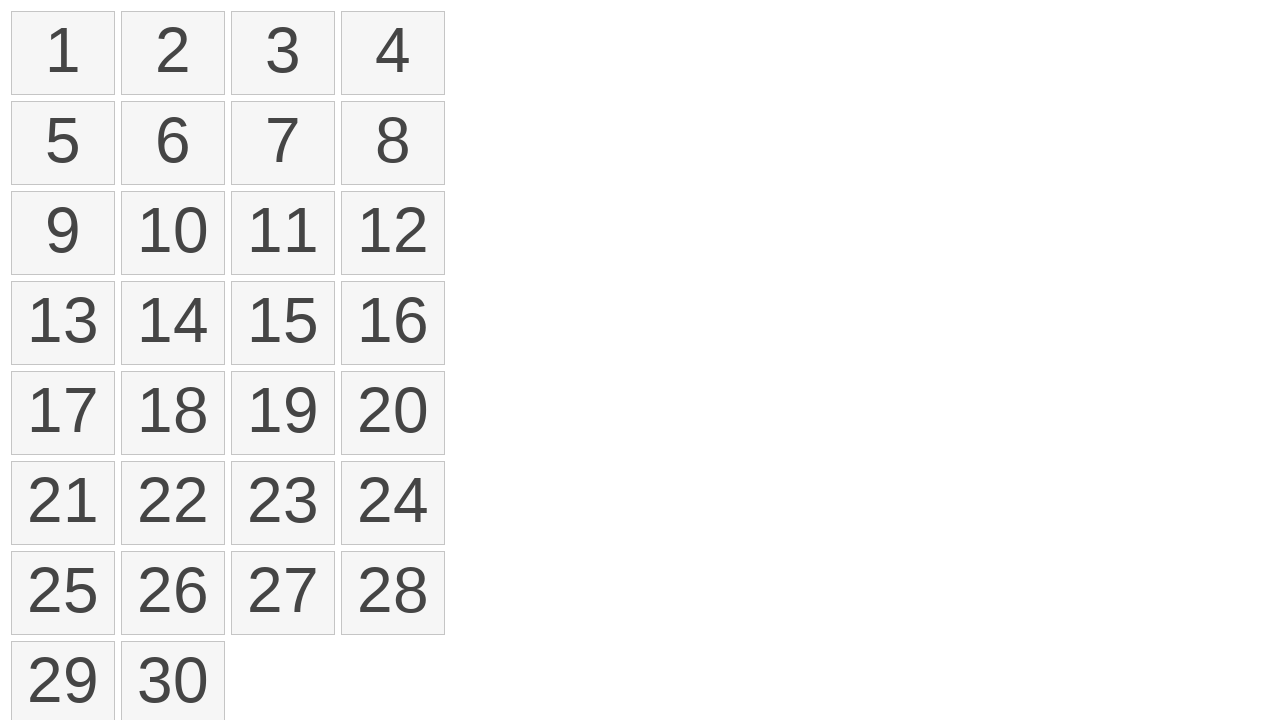

Clicked first item while holding Control key at (63, 53) on ol#selectable>li >> nth=0
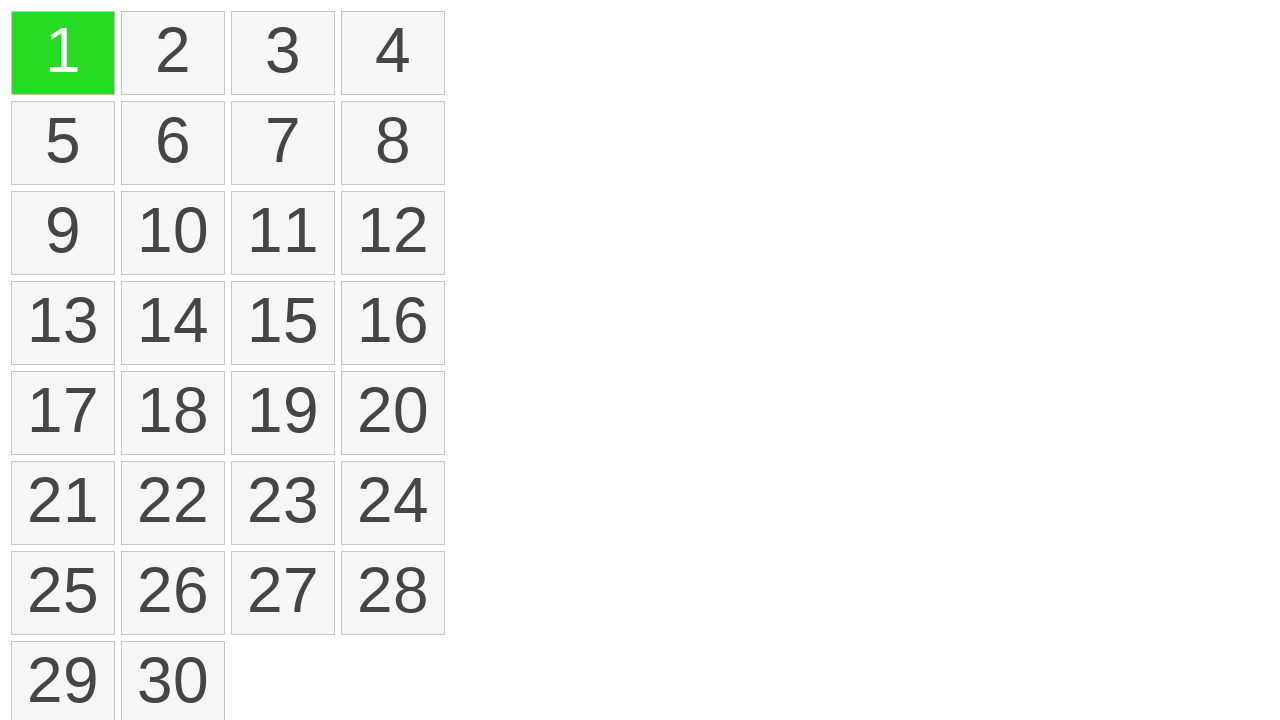

Clicked fourth item while holding Control key at (393, 53) on ol#selectable>li >> nth=3
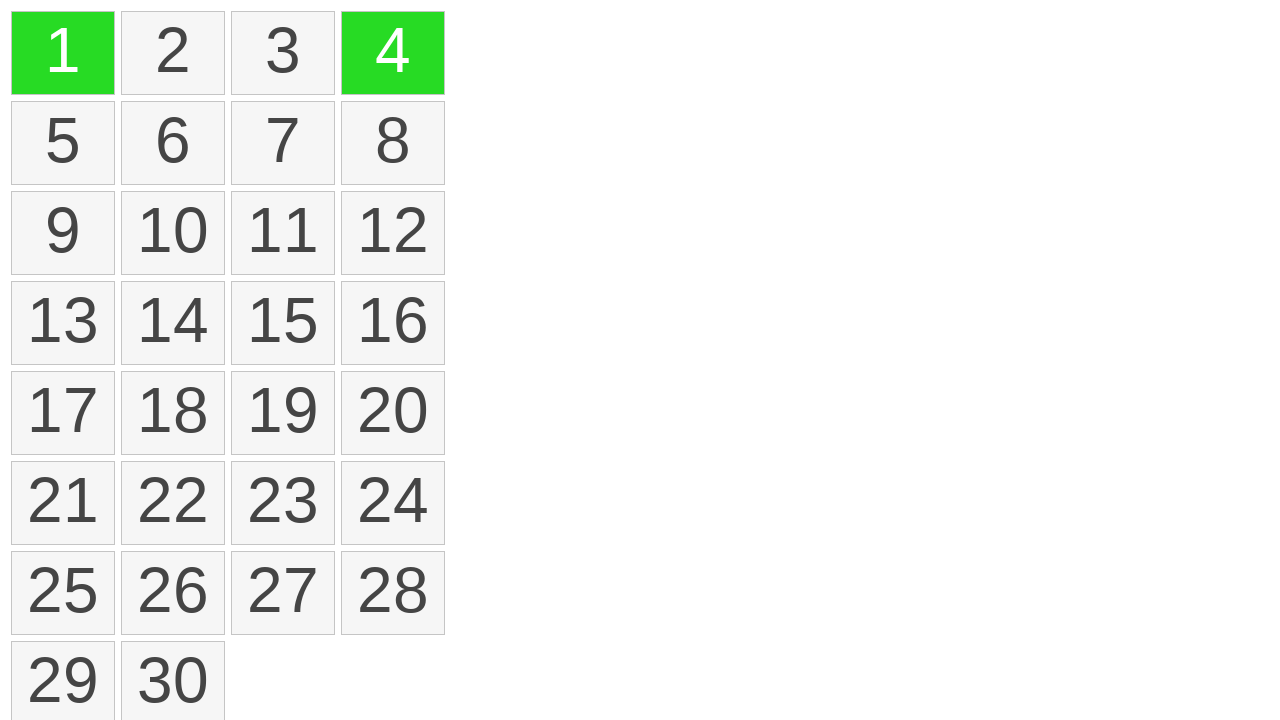

Clicked sixth item while holding Control key at (173, 143) on ol#selectable>li >> nth=5
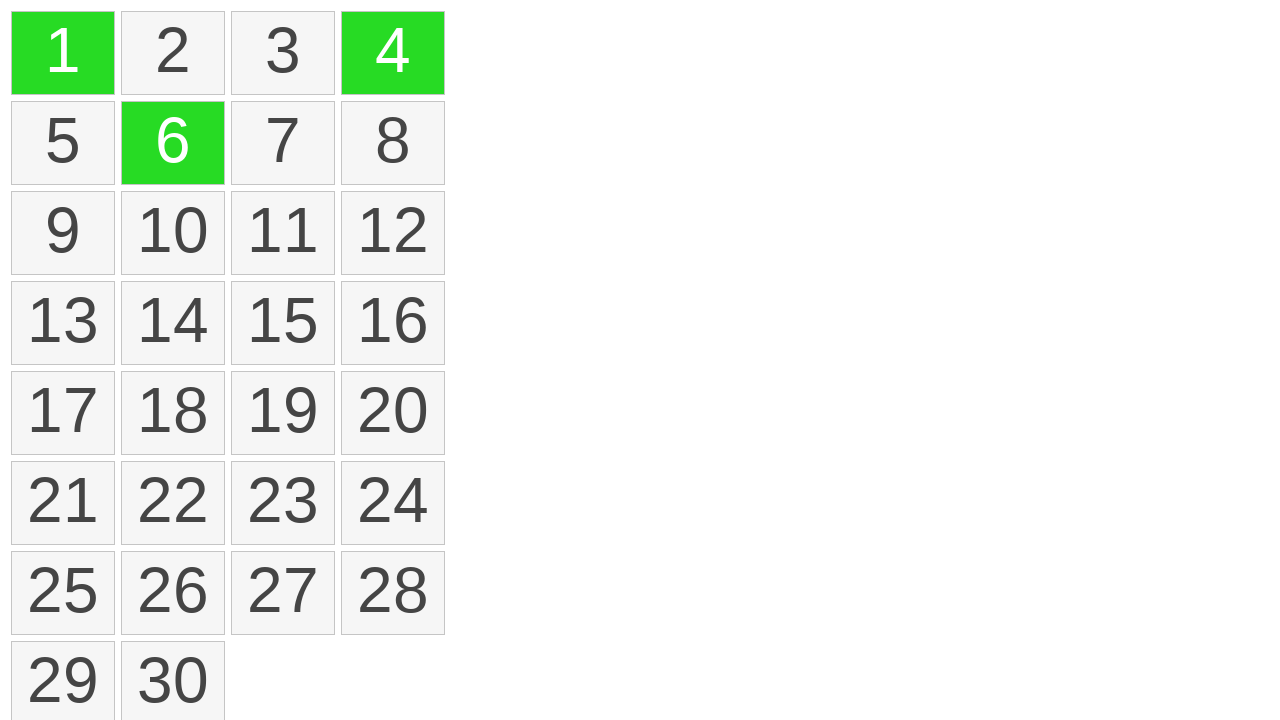

Clicked eighth item while holding Control key at (393, 143) on ol#selectable>li >> nth=7
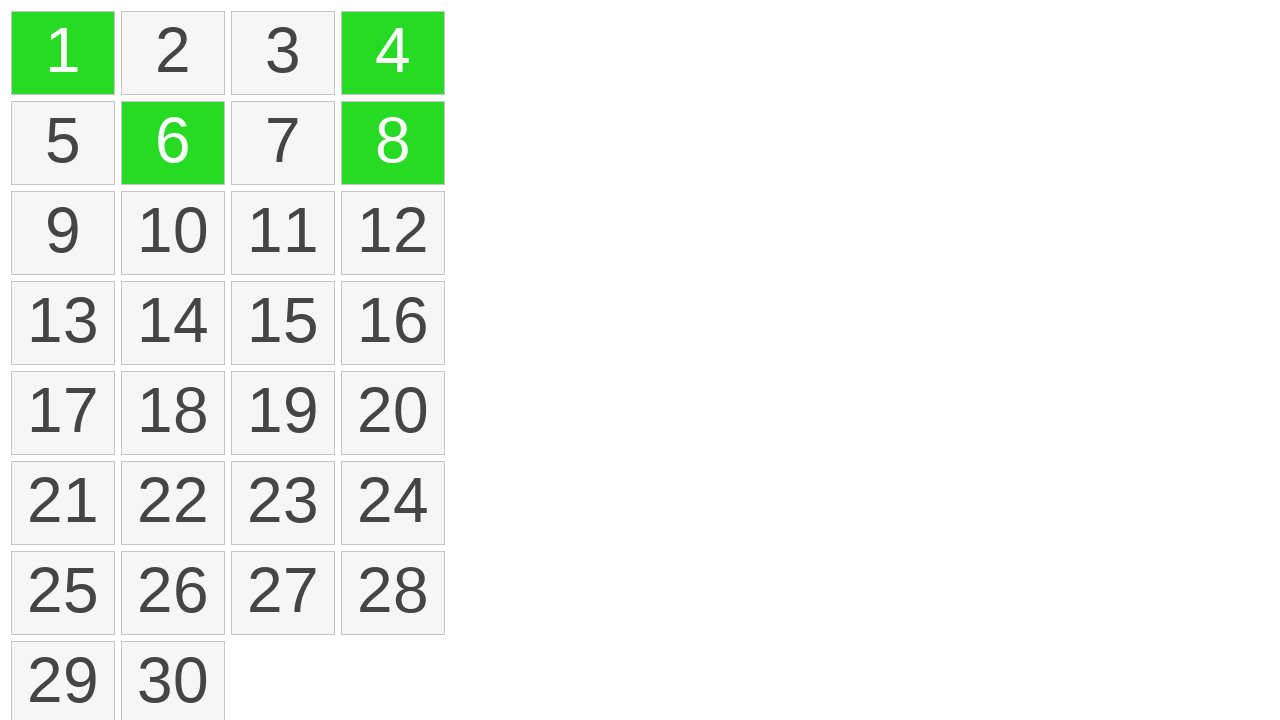

Verified multiple items are selected with ui-selected class
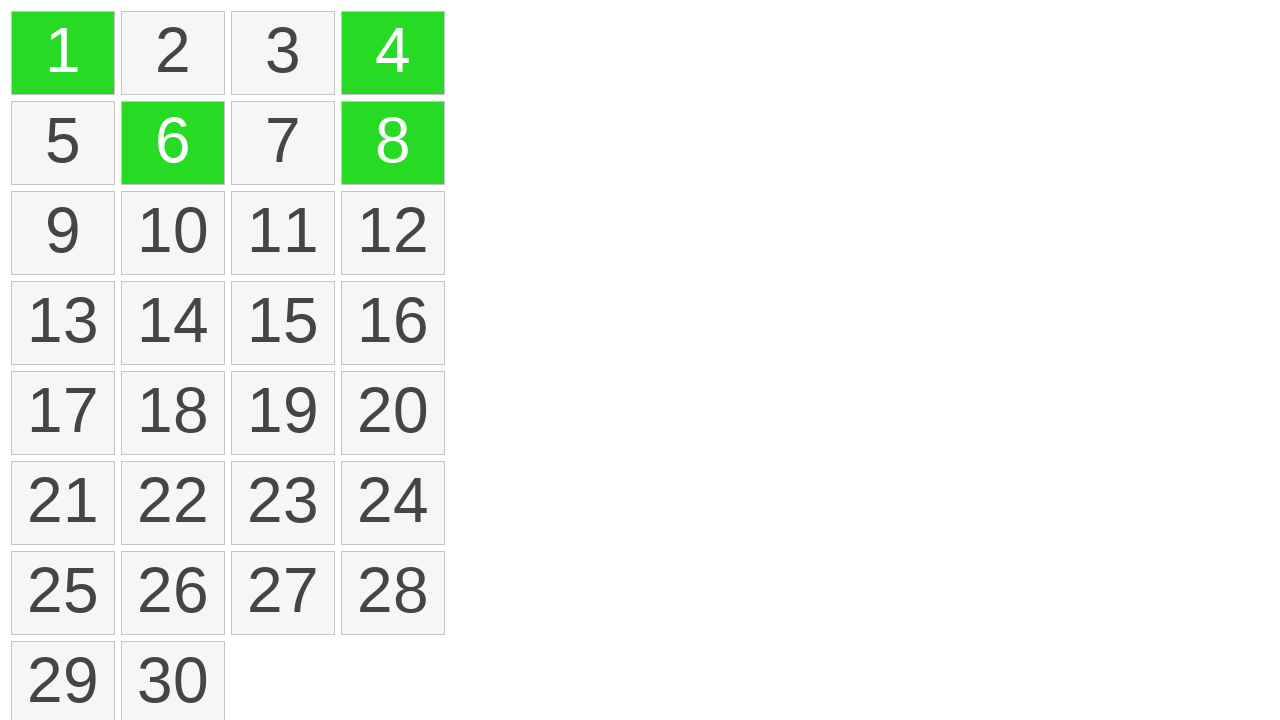

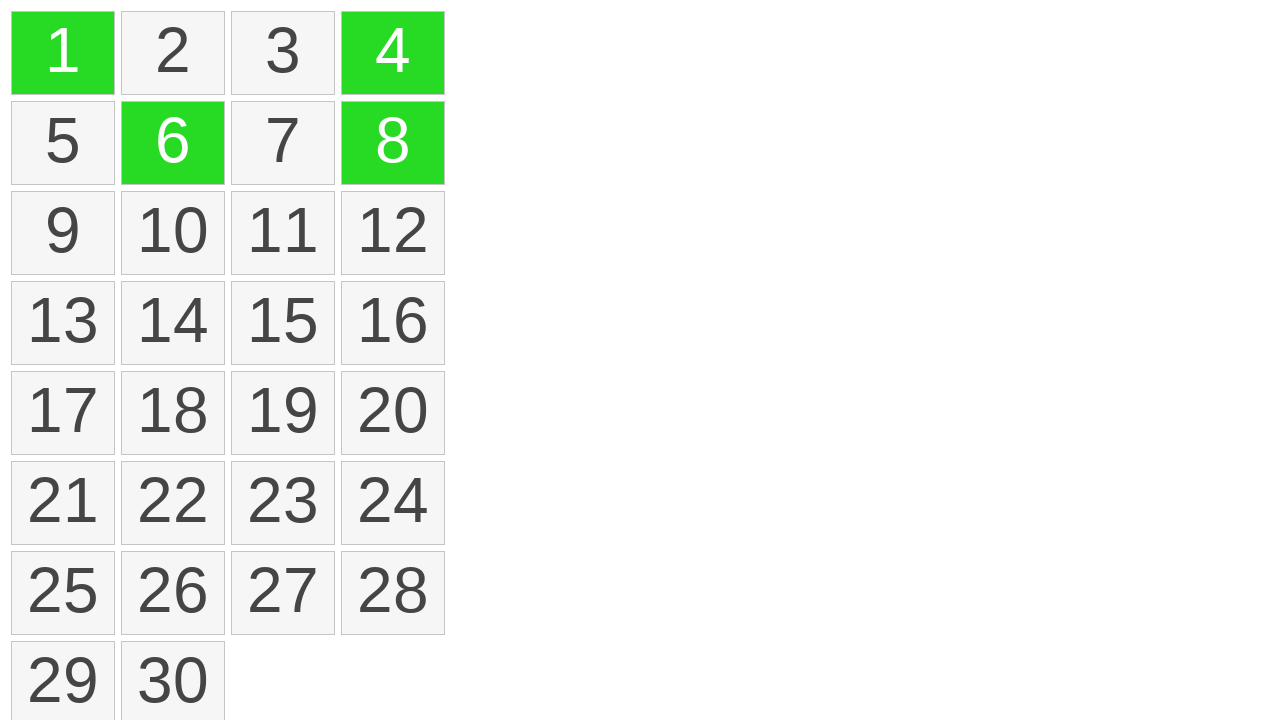